Tests radio button and checkbox interactions including single radio button selection, dynamic radio group selection, and dynamic checkbox group selection on a practice form

Starting URL: http://seleniumpractise.blogspot.com/2016/08/how-to-automate-radio-button-in.html

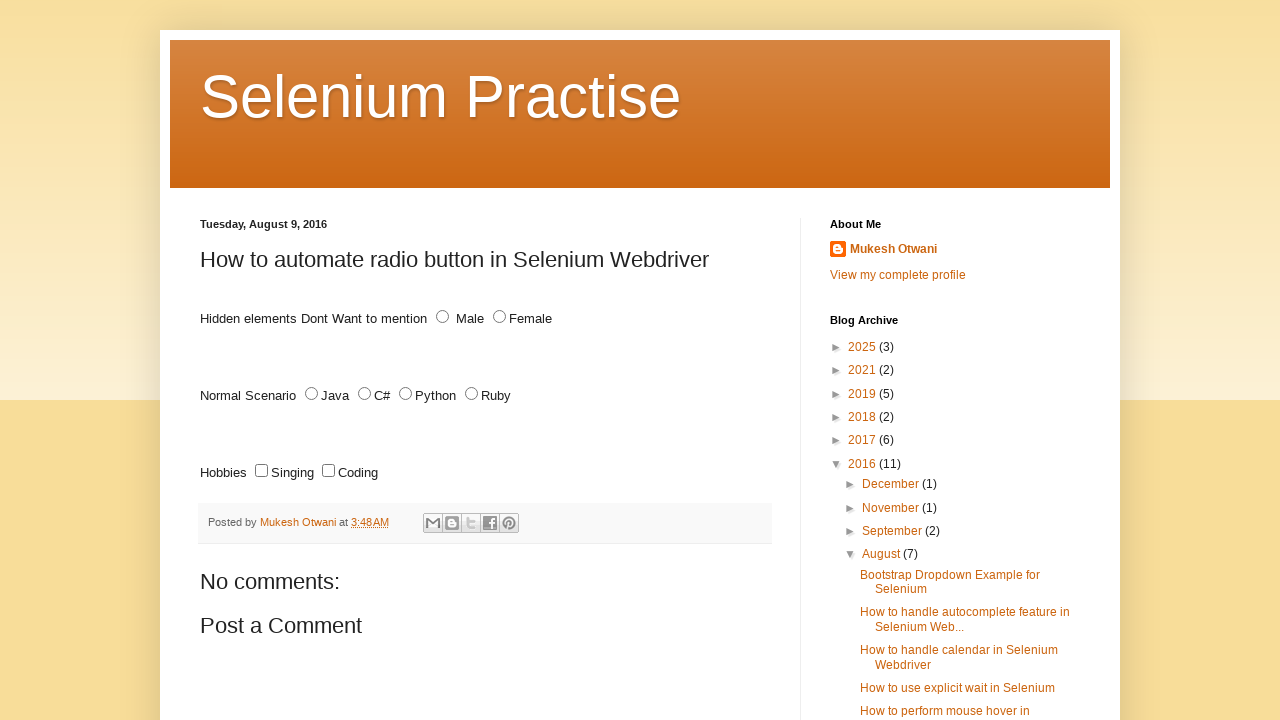

Located male radio button element
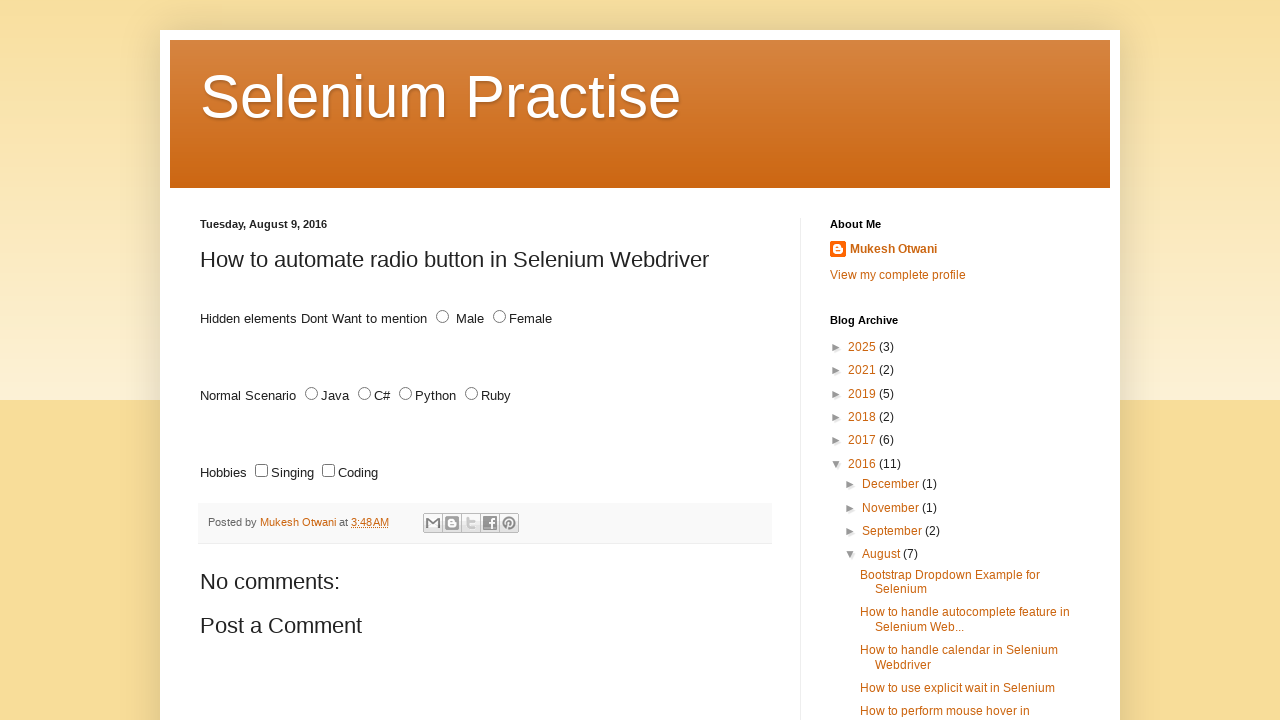

Verified male radio button is visible
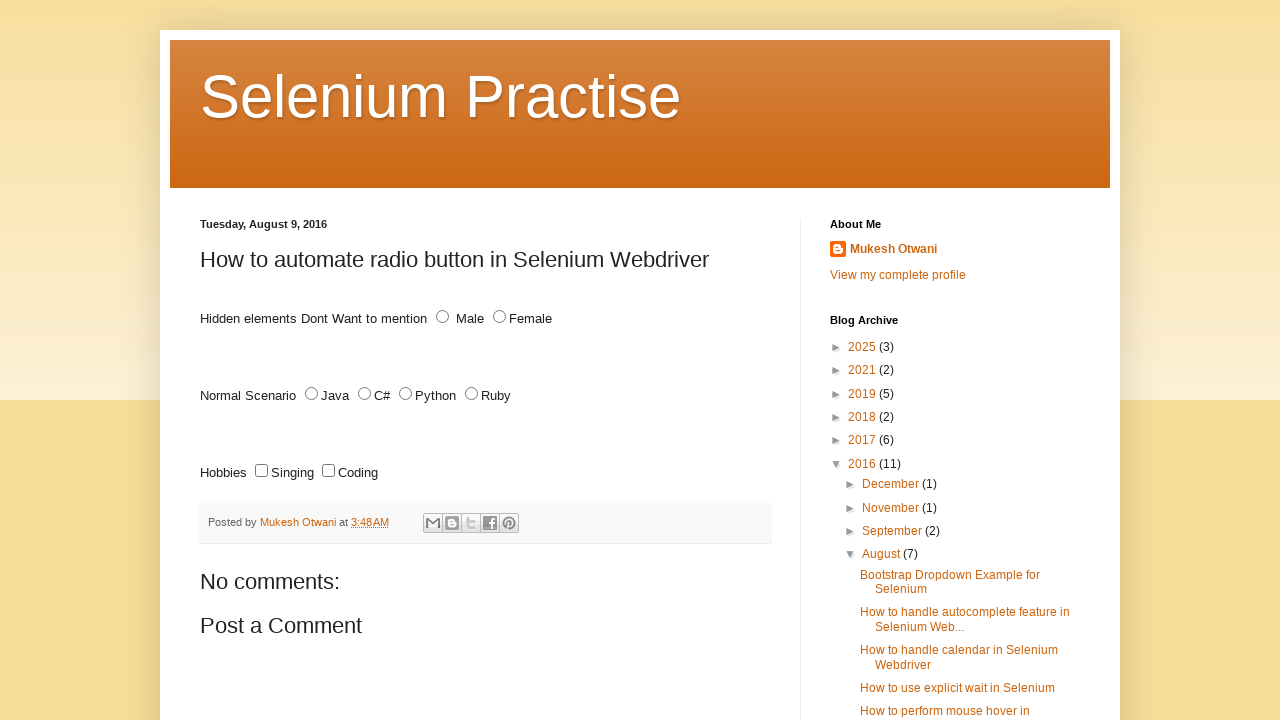

Verified male radio button is enabled
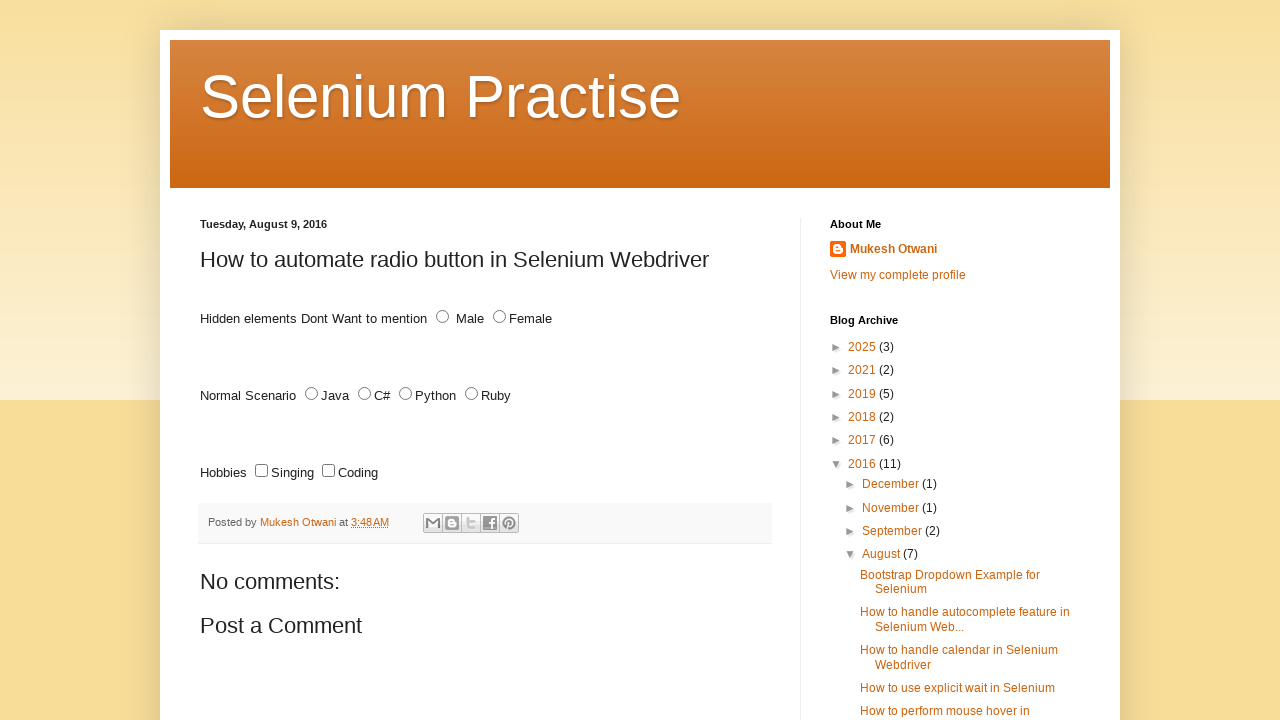

Clicked male radio button to select it at (442, 317) on xpath=//input[@id='male' and not(@hidden)]
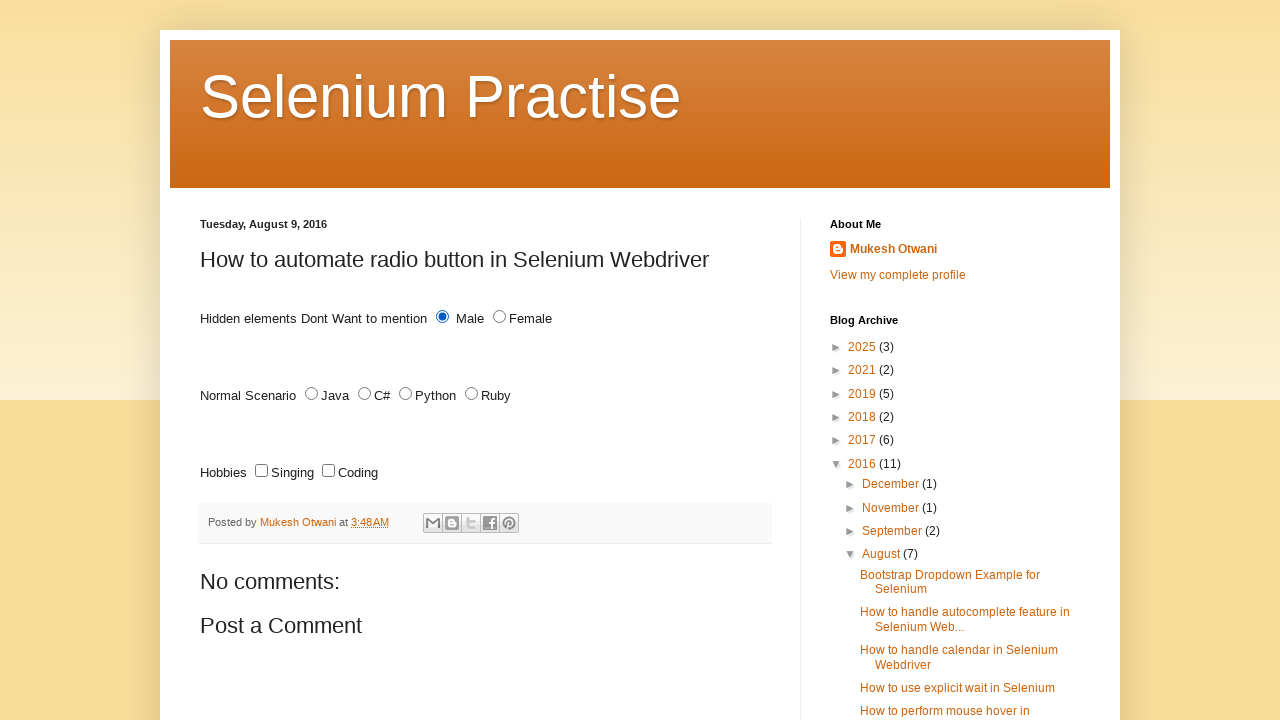

Located radio group for language options
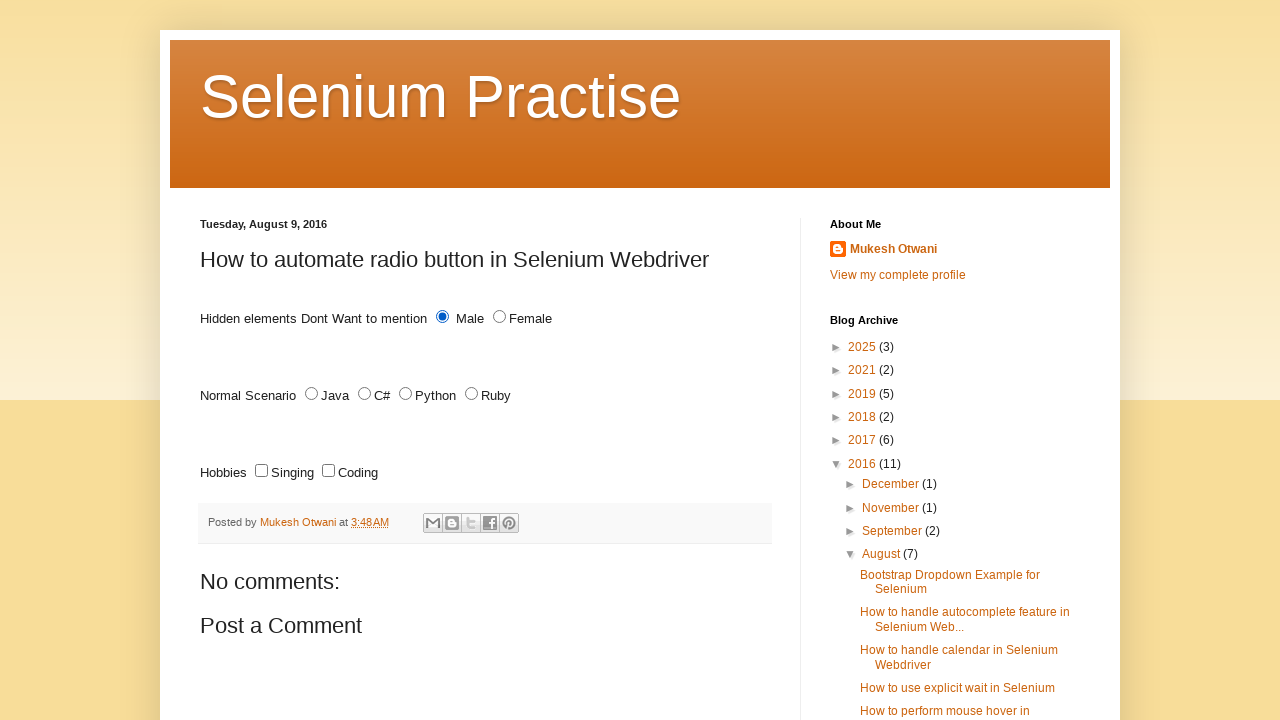

Found 4 radio buttons in language group
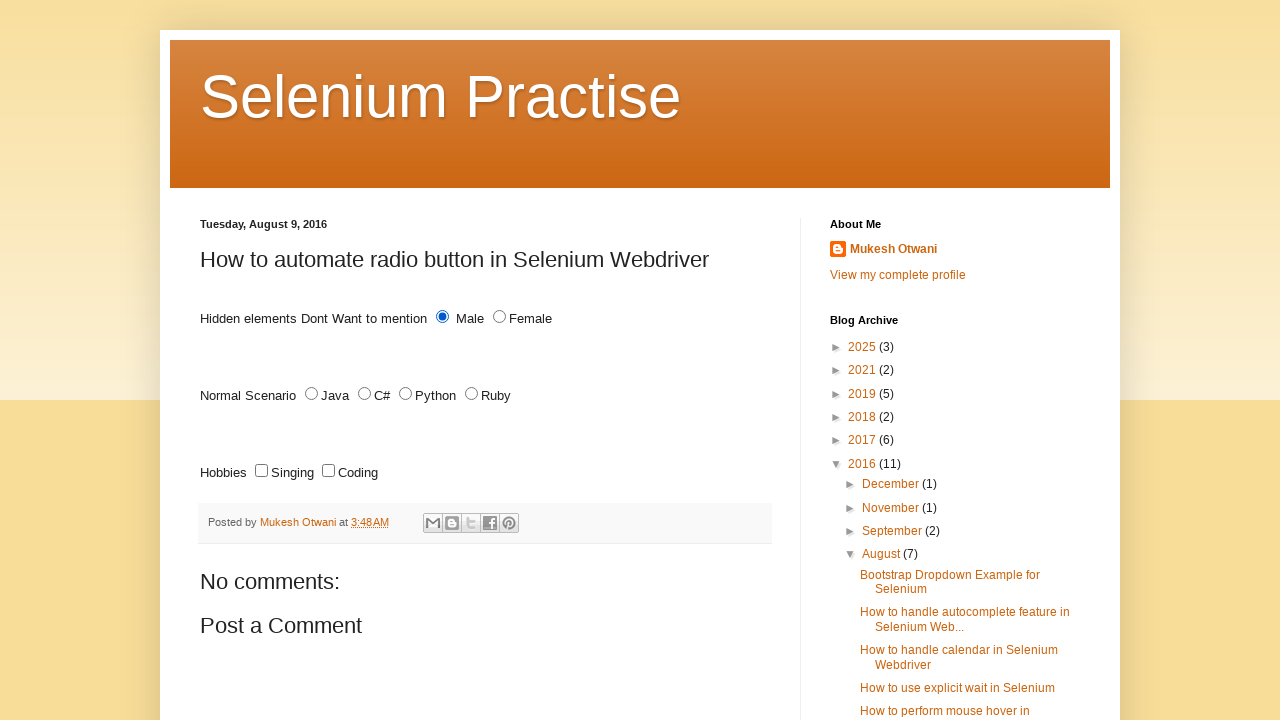

Retrieved value 'JAVA' from radio button 0
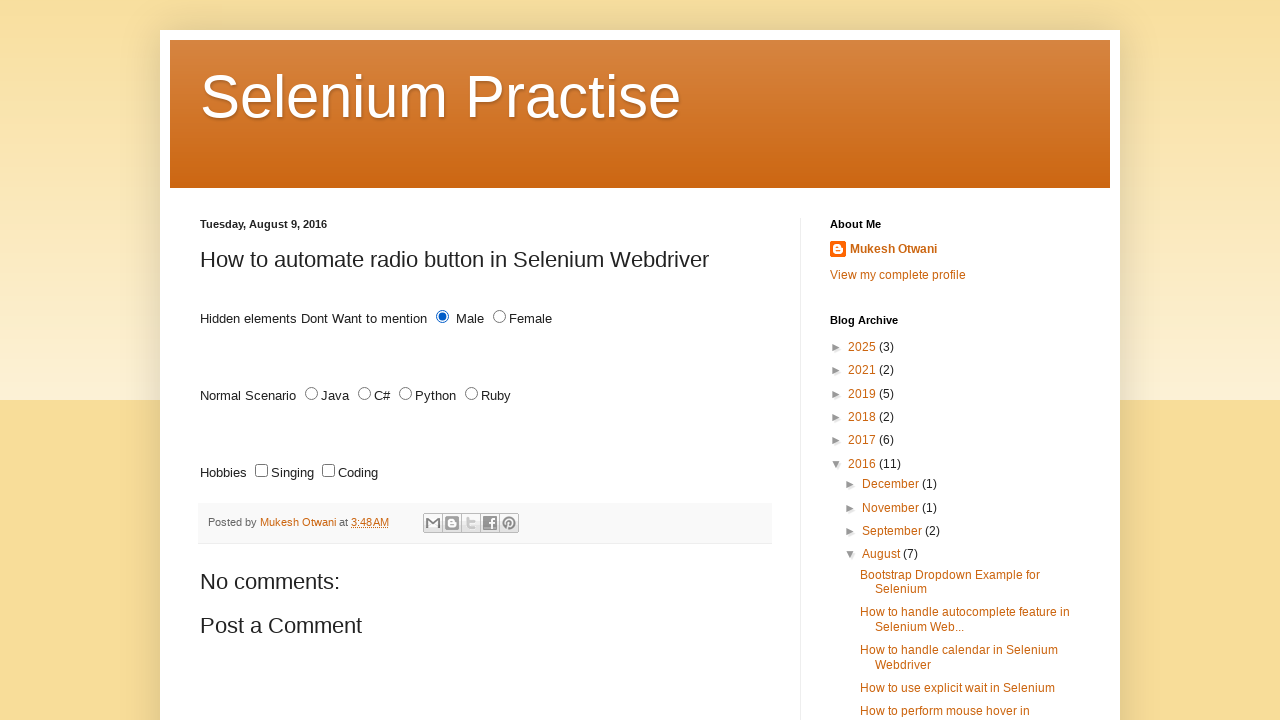

Retrieved value 'C#' from radio button 1
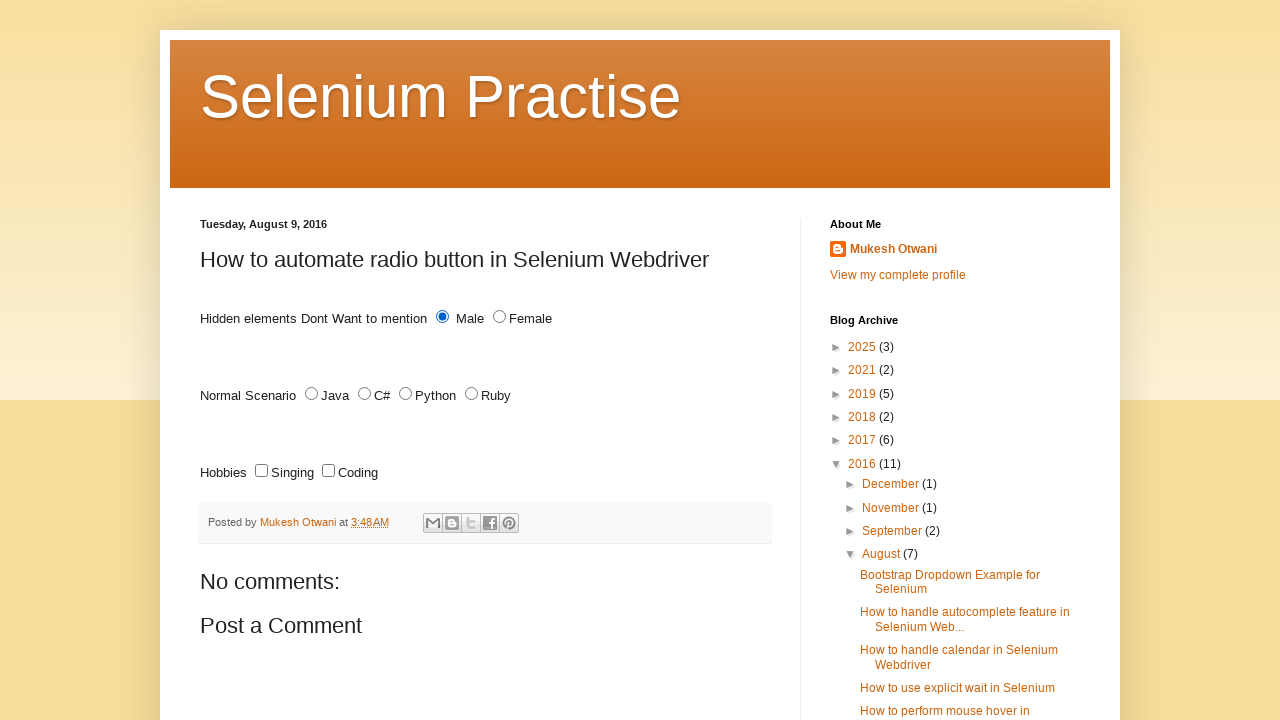

Retrieved value 'PYTHON' from radio button 2
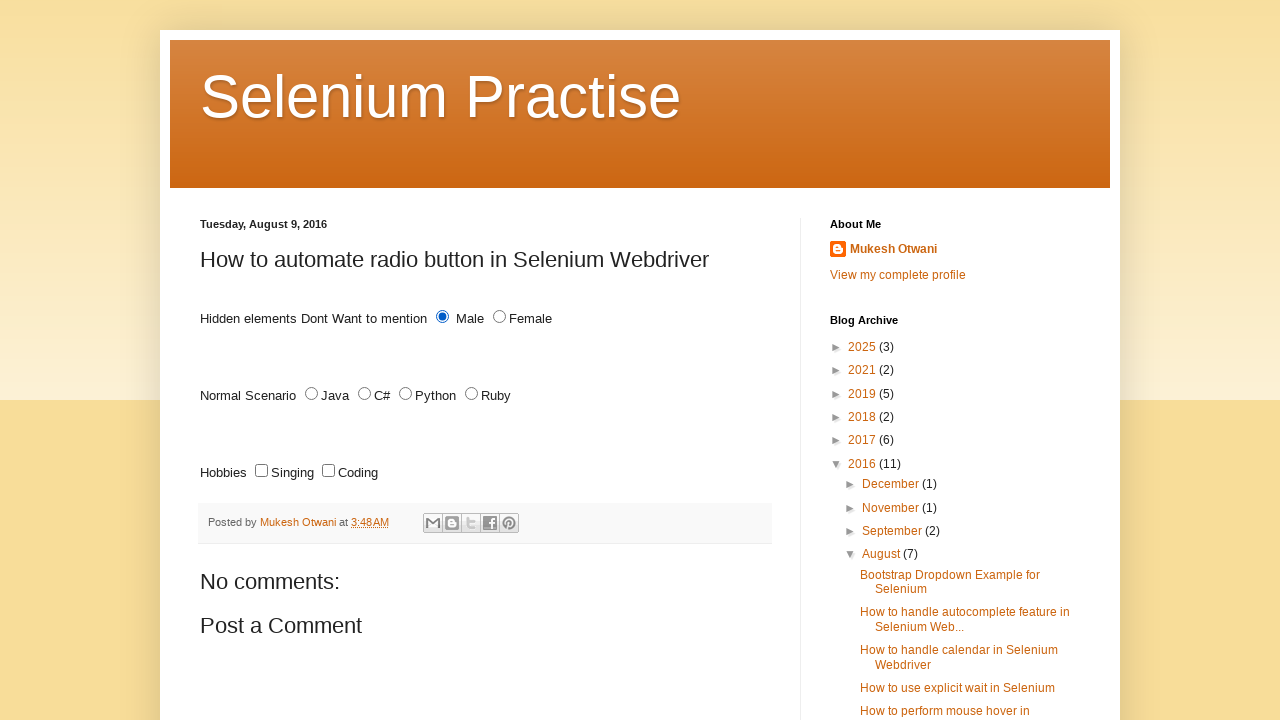

Clicked Python radio button to select it from language options at (406, 394) on xpath=//input[@type='radio' and @name='lang'] >> nth=2
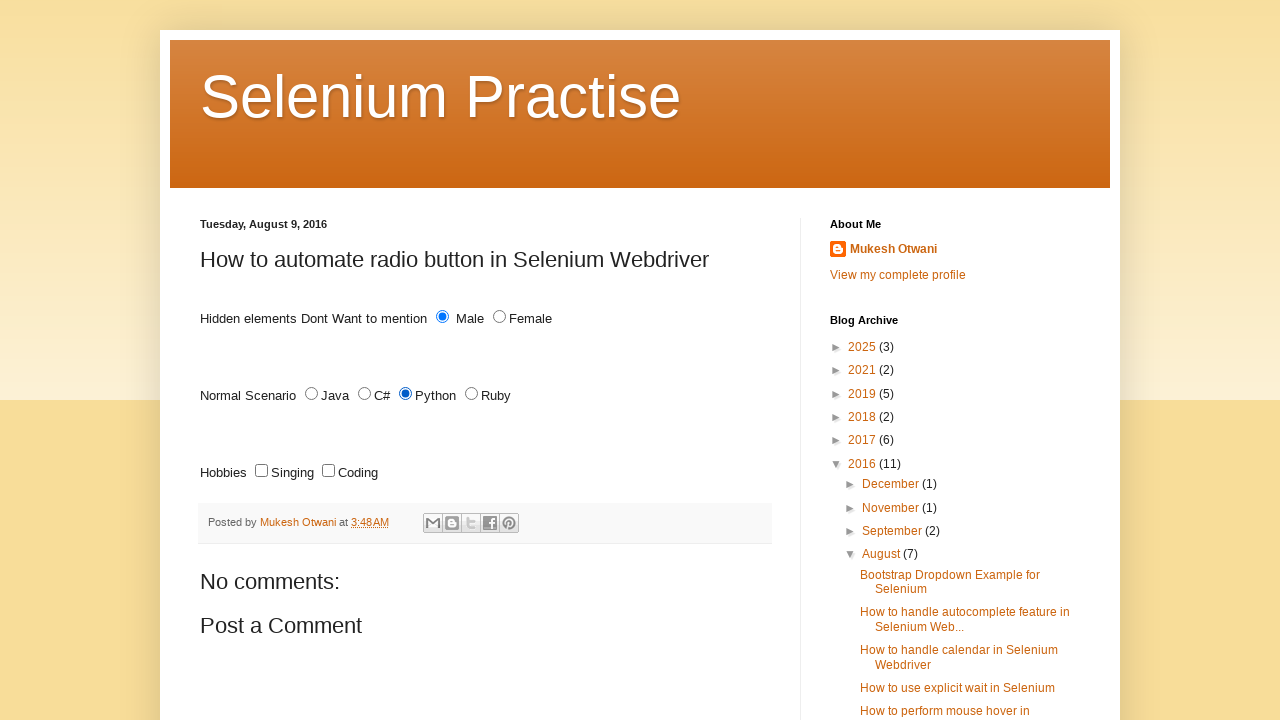

Located checkbox group for language options
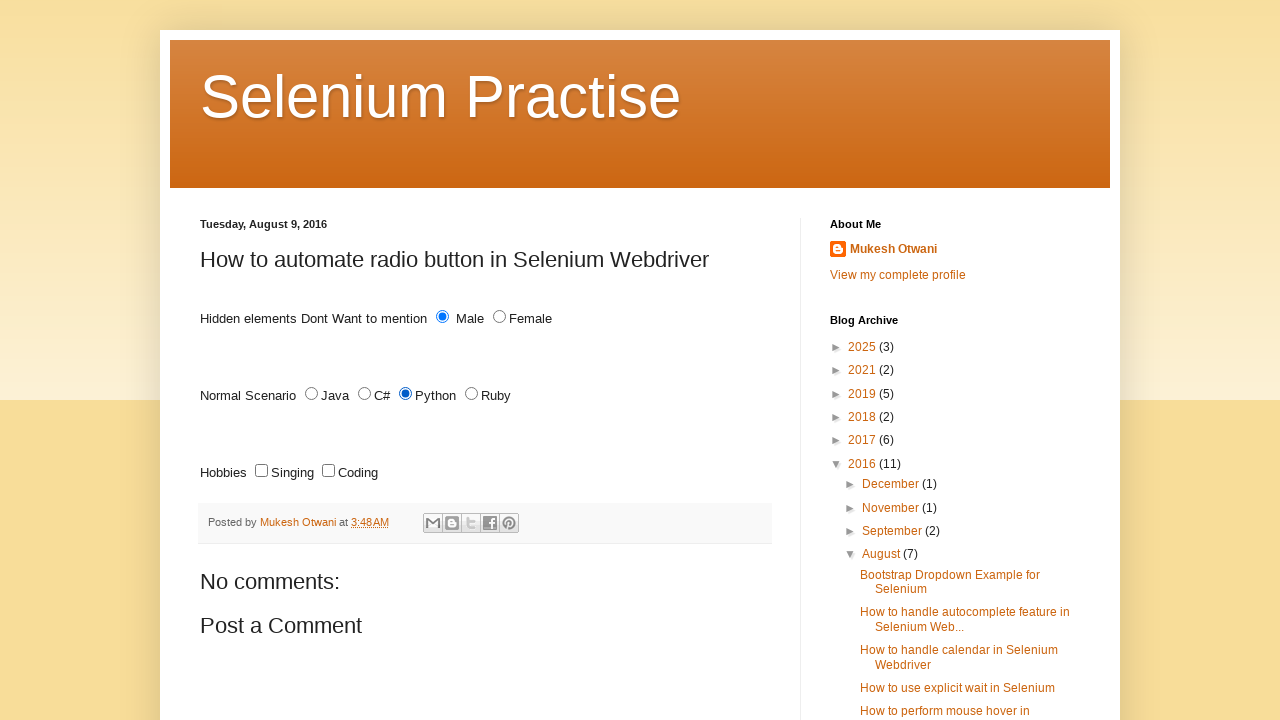

Found 2 checkboxes in language group
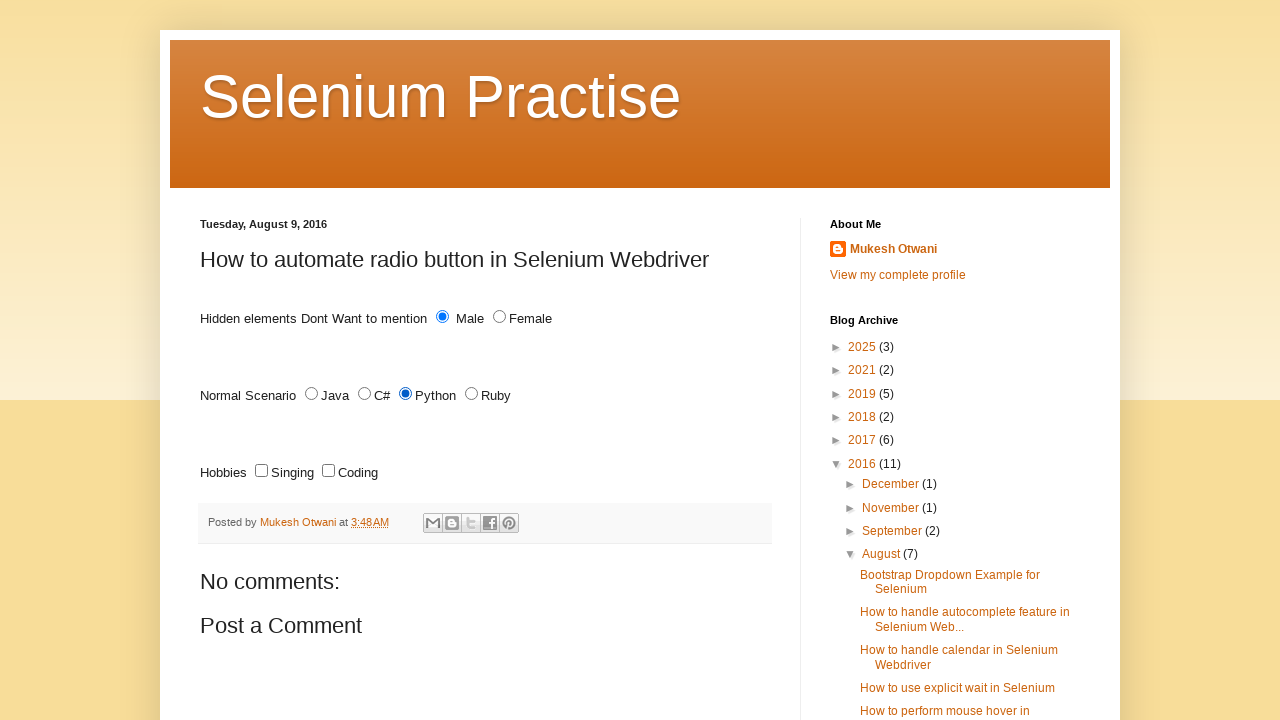

Retrieved id 'sing' from checkbox 0
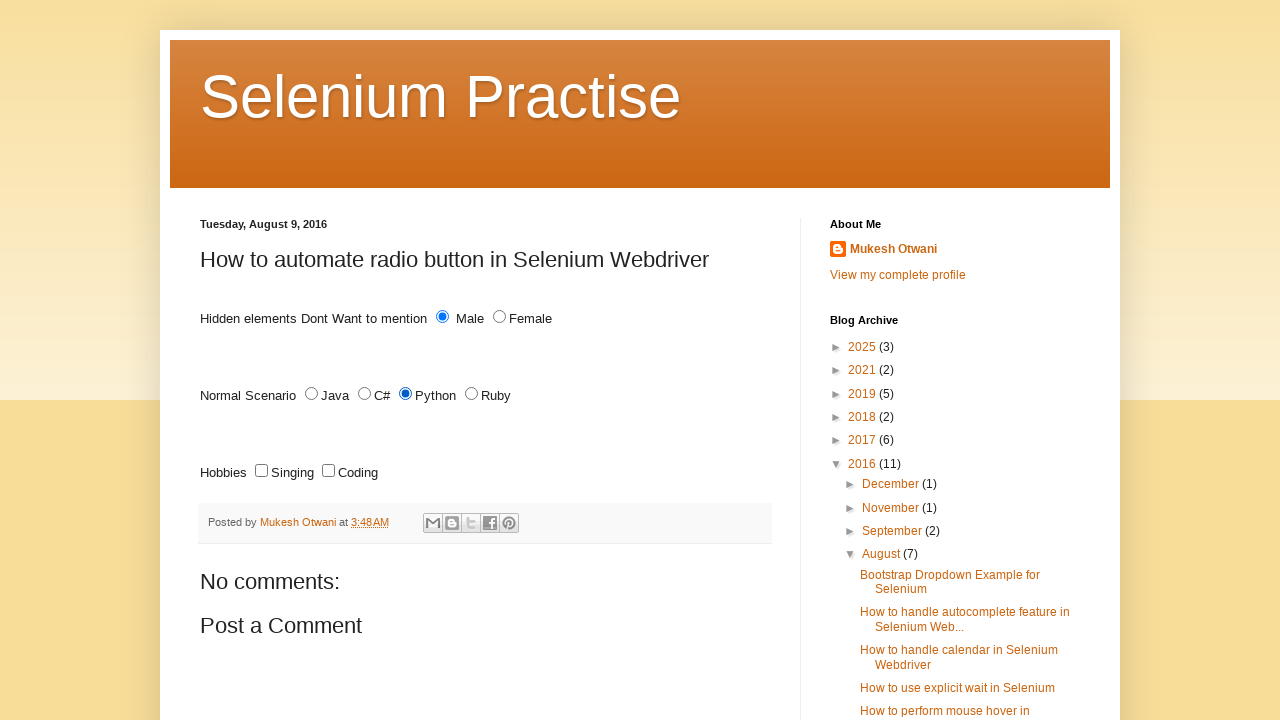

Retrieved id 'code' from checkbox 1
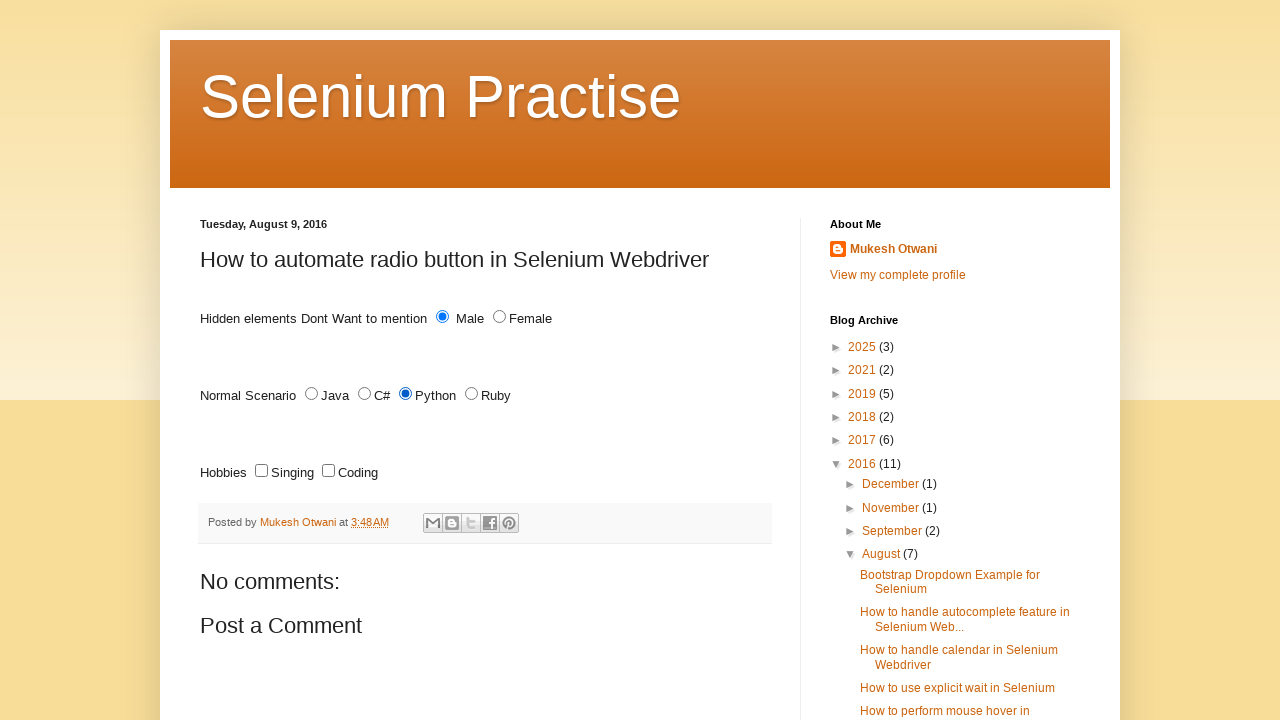

Clicked 'code' checkbox to select it from language options at (328, 471) on xpath=//input[@type='checkbox' and @name='lang'] >> nth=1
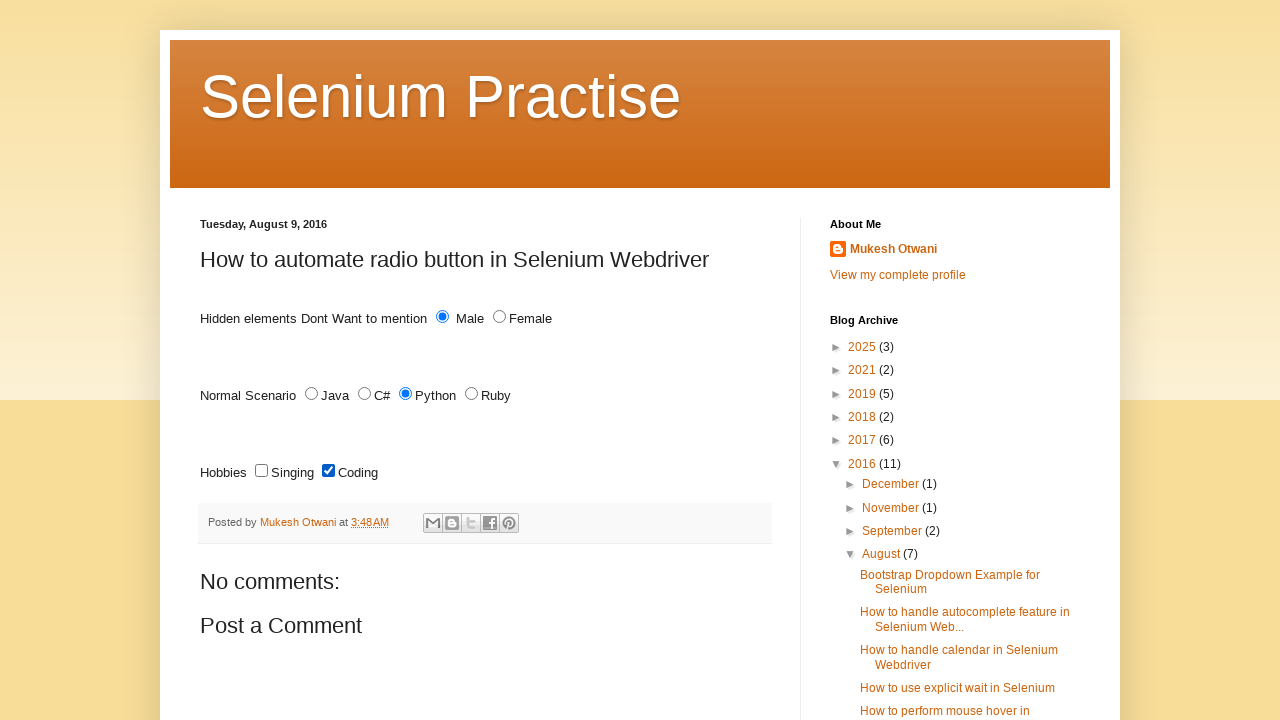

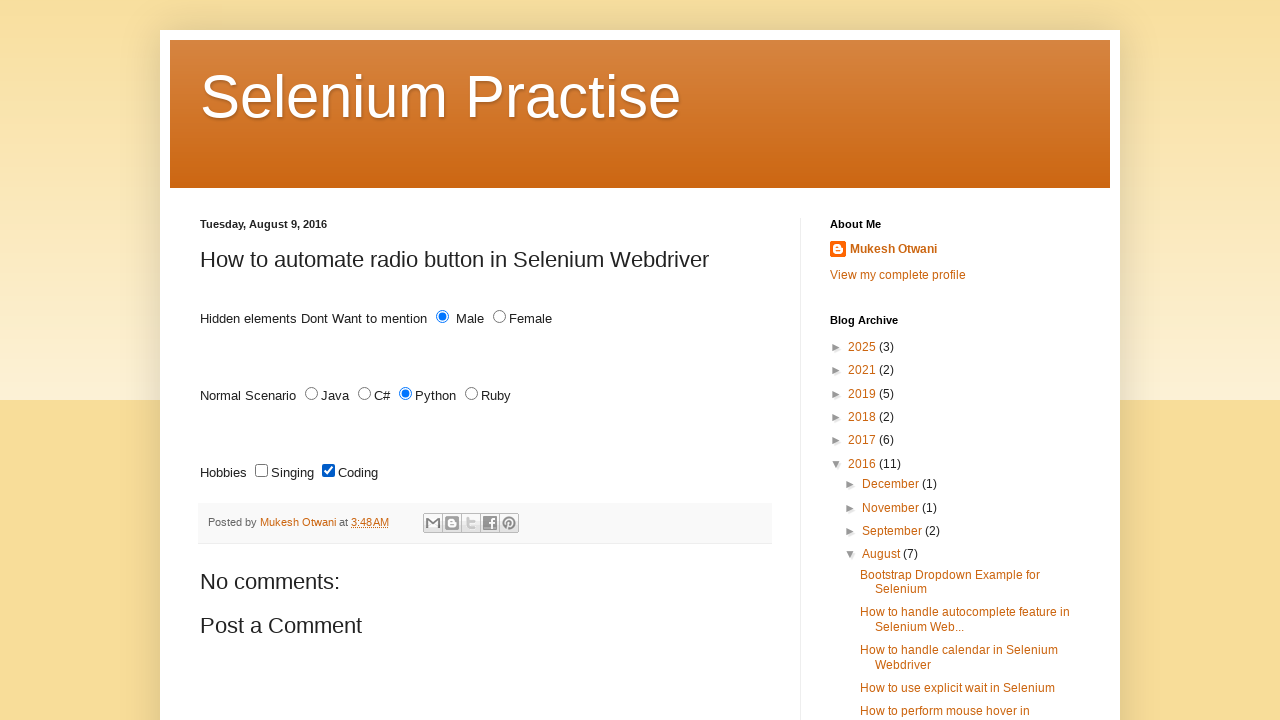